Tests browser window popup handling by opening multiple new windows and then closing all child windows while keeping the parent window open

Starting URL: https://demoqa.com/browser-windows

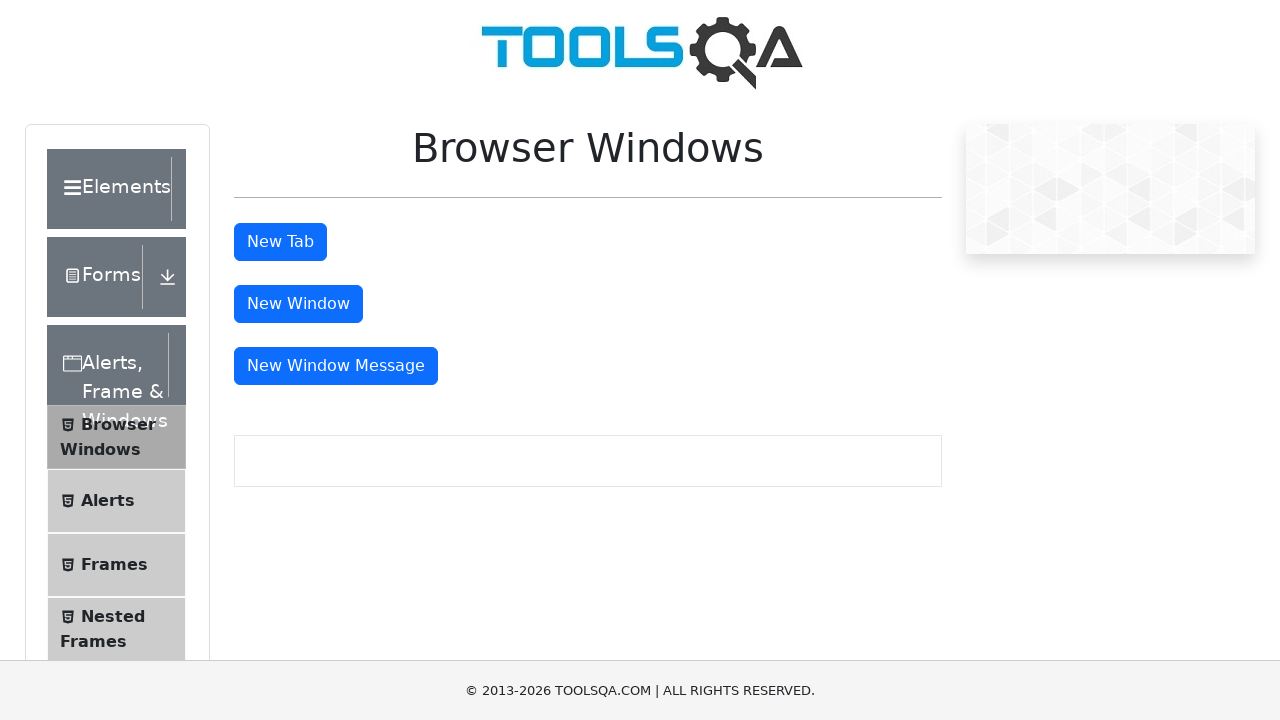

Clicked 'New Window' button to open first child window at (298, 304) on #windowButton
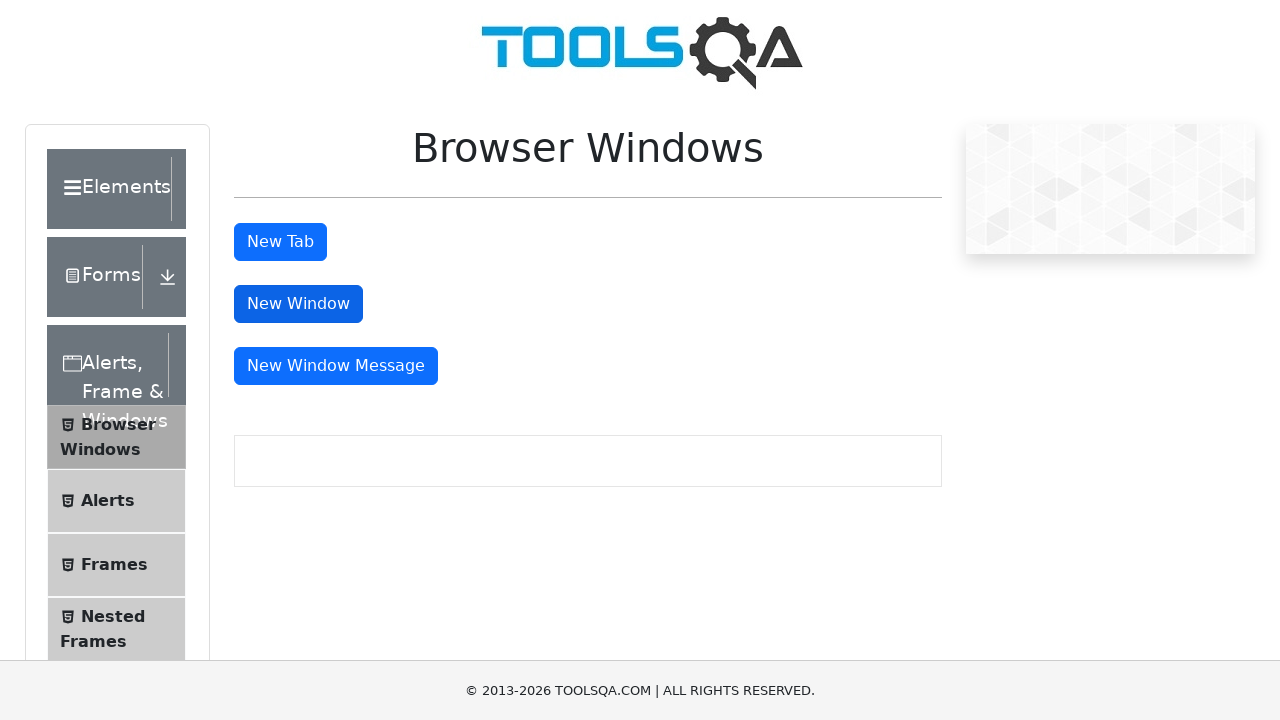

Waited 1 second for first window to open
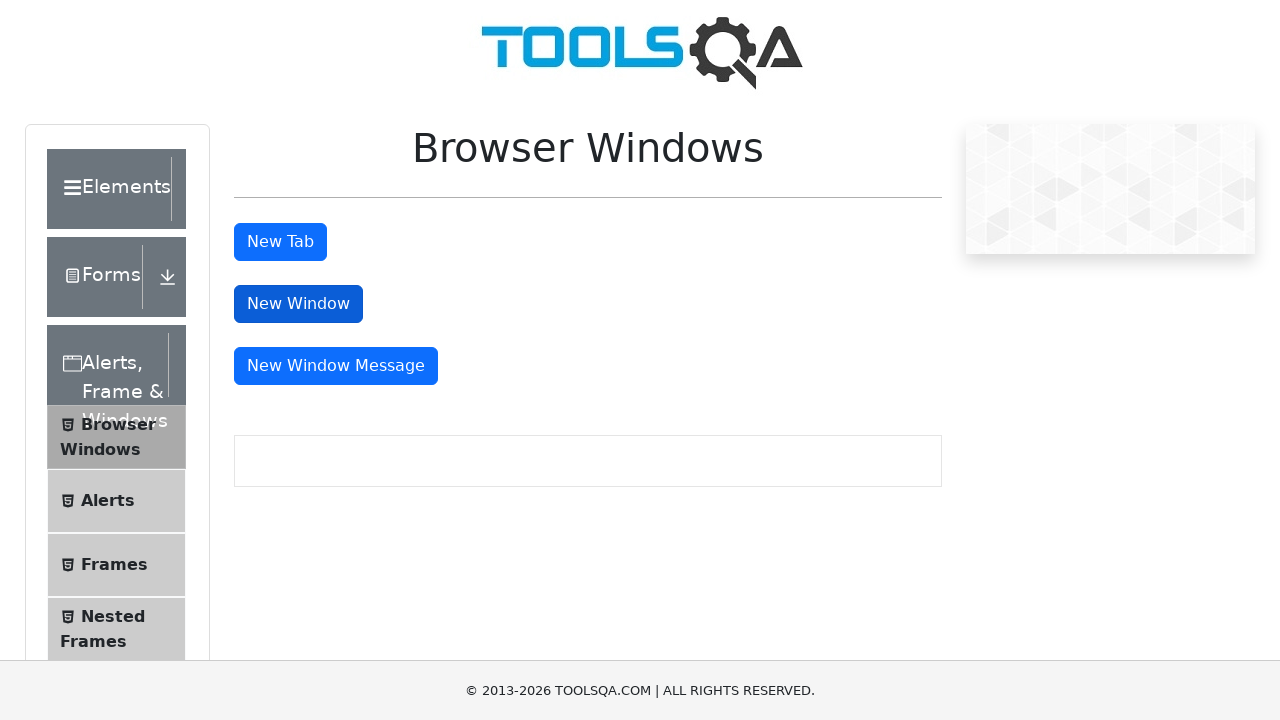

Clicked 'New Window' button to open second child window at (298, 304) on #windowButton
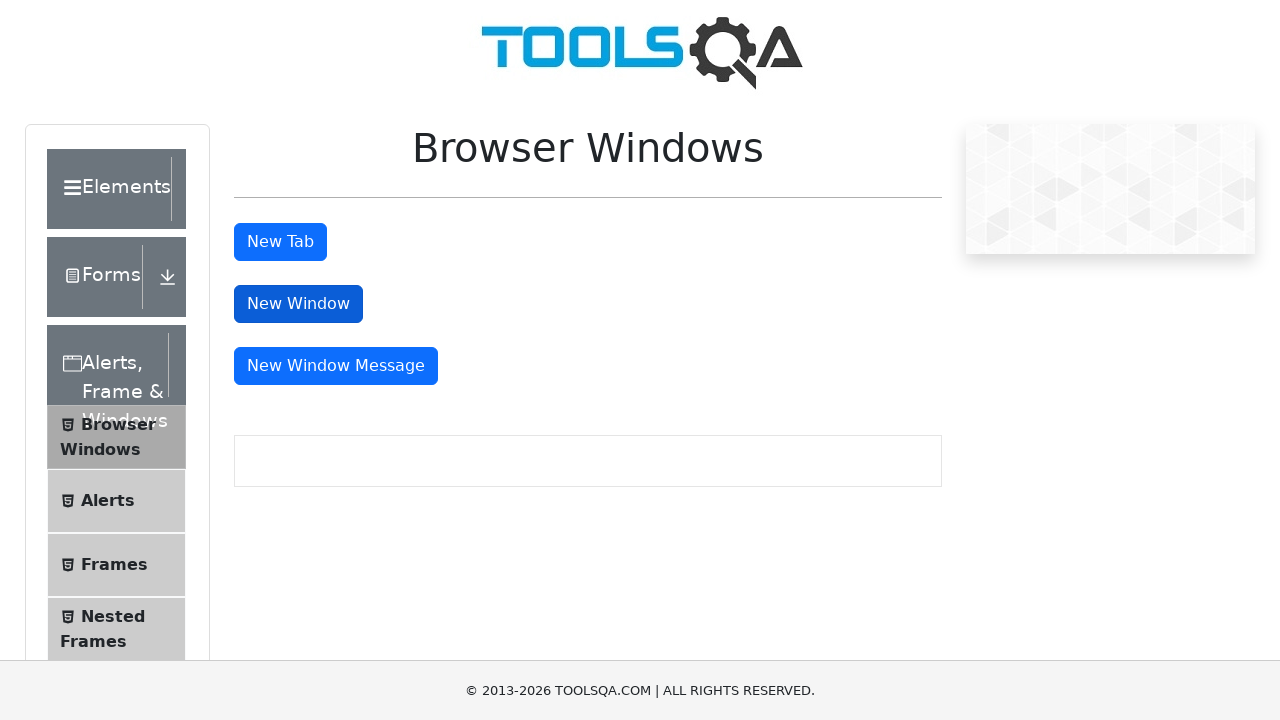

Waited 1 second for second window to open
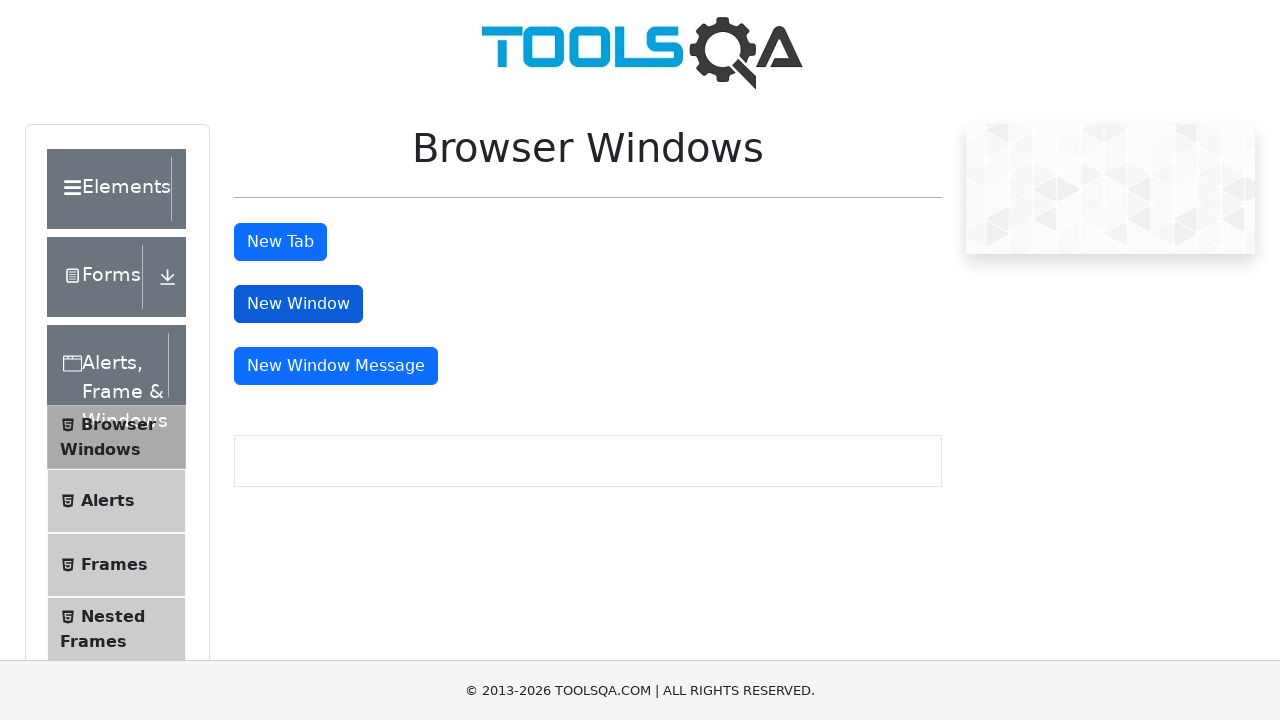

Clicked 'New Window' button to open third child window at (298, 304) on #windowButton
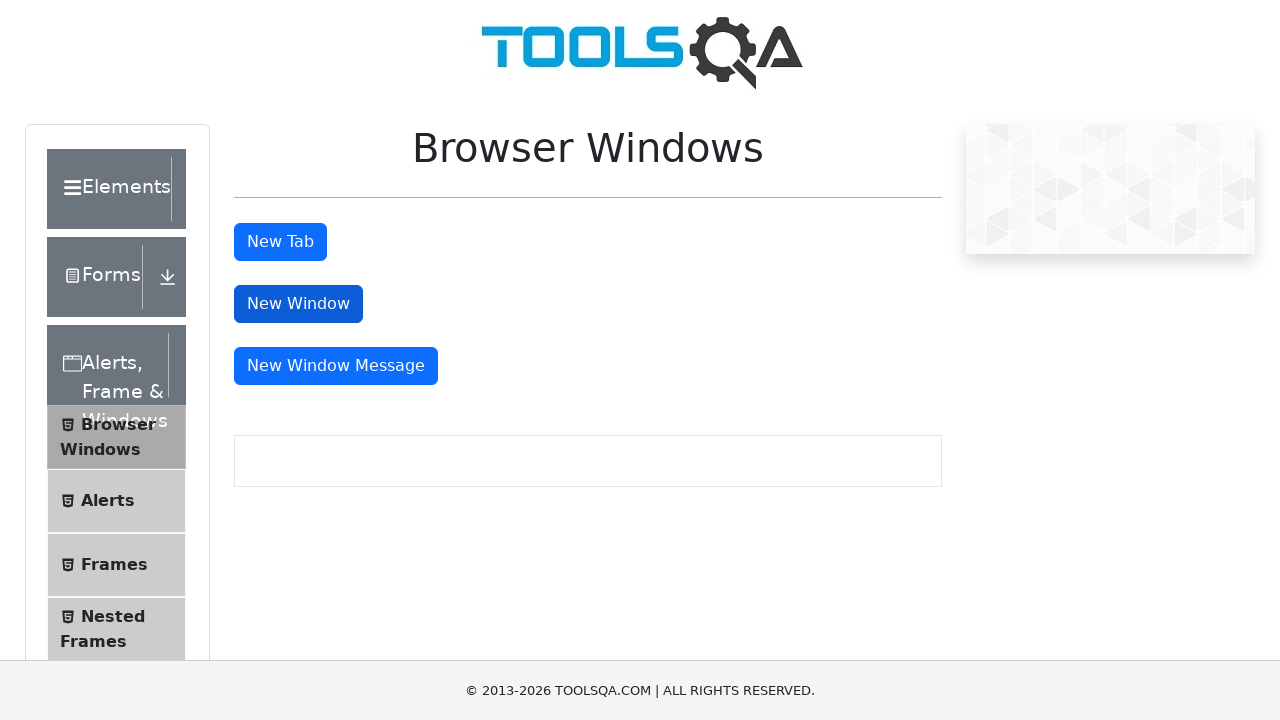

Waited 1 second for third window to open
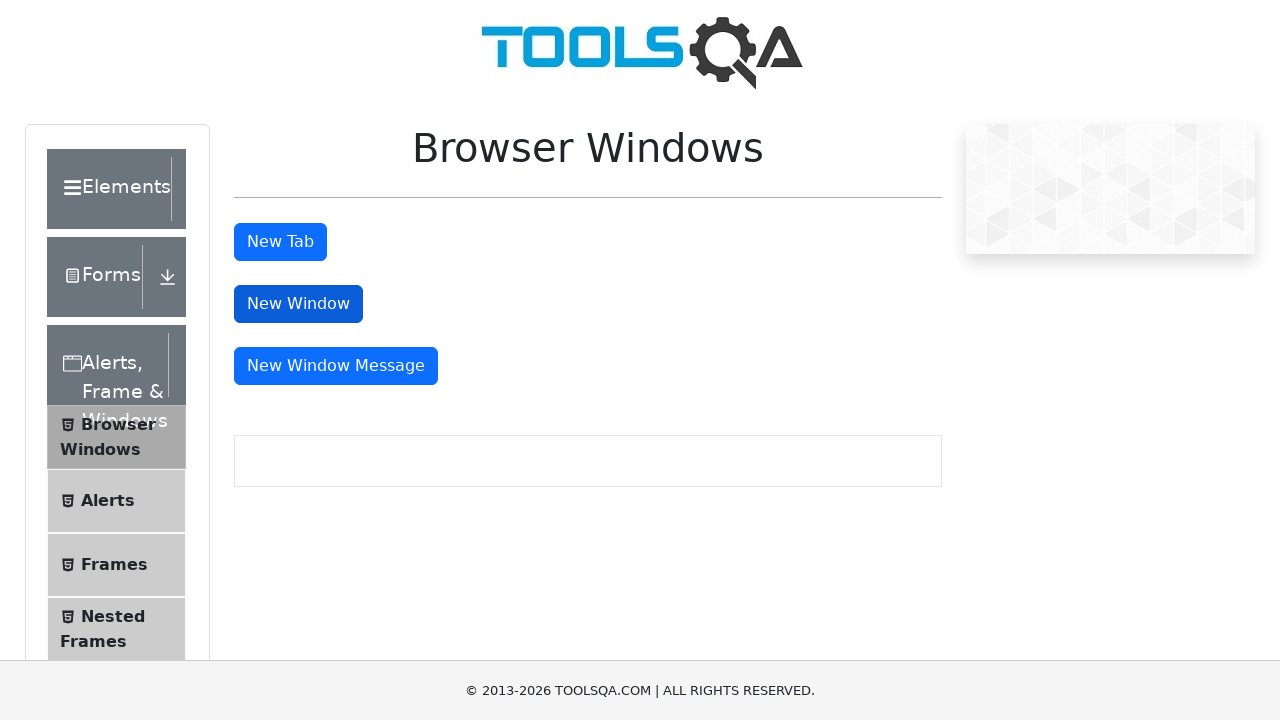

Retrieved all open pages/windows - found 4 windows total
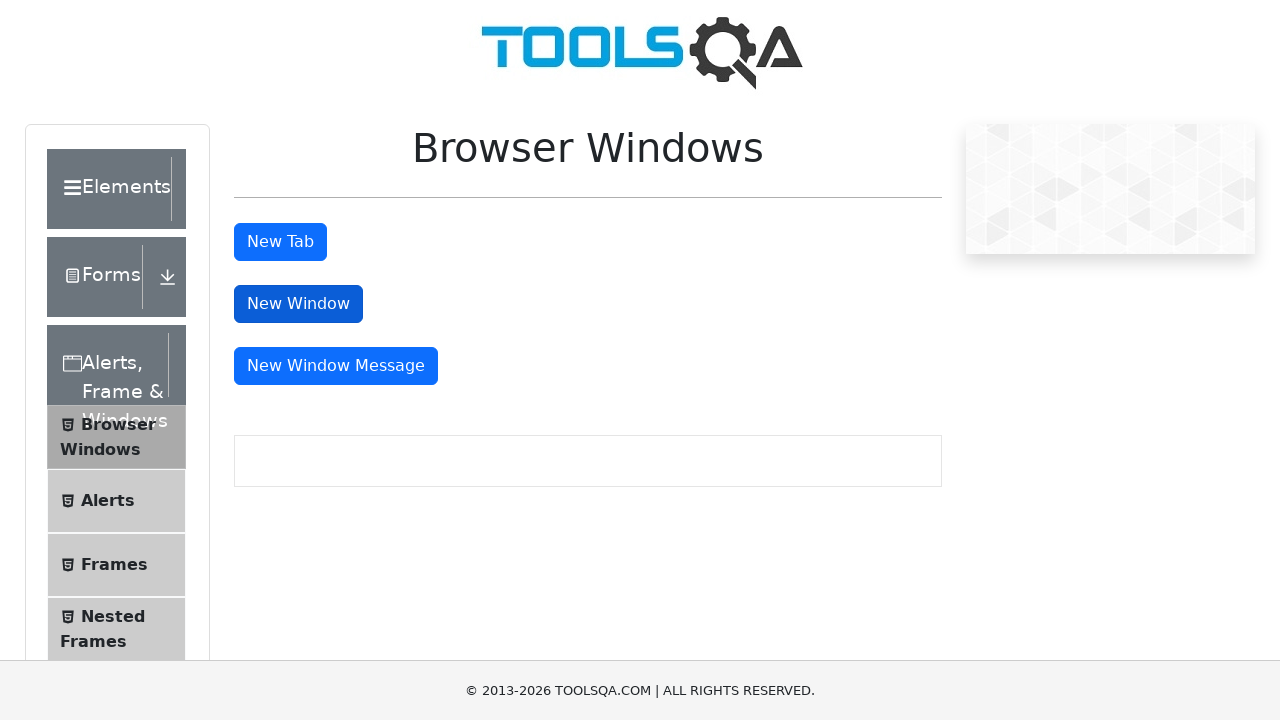

Closed a child window
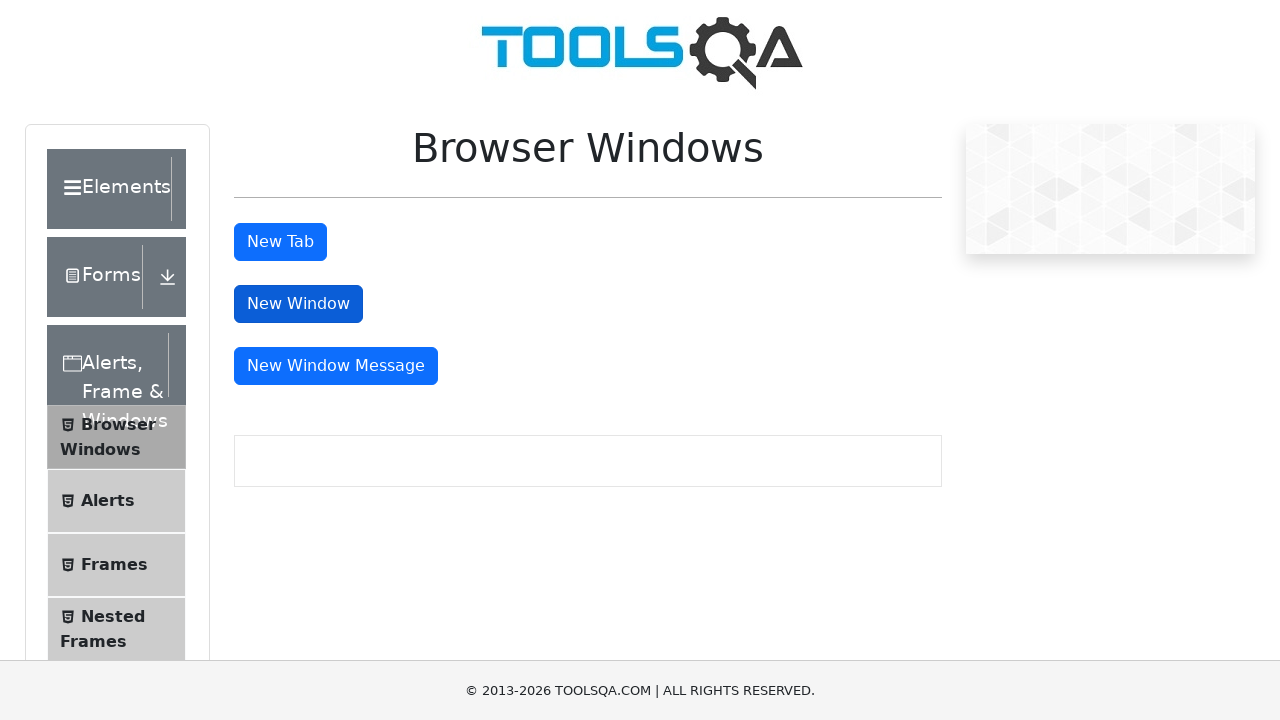

Closed a child window
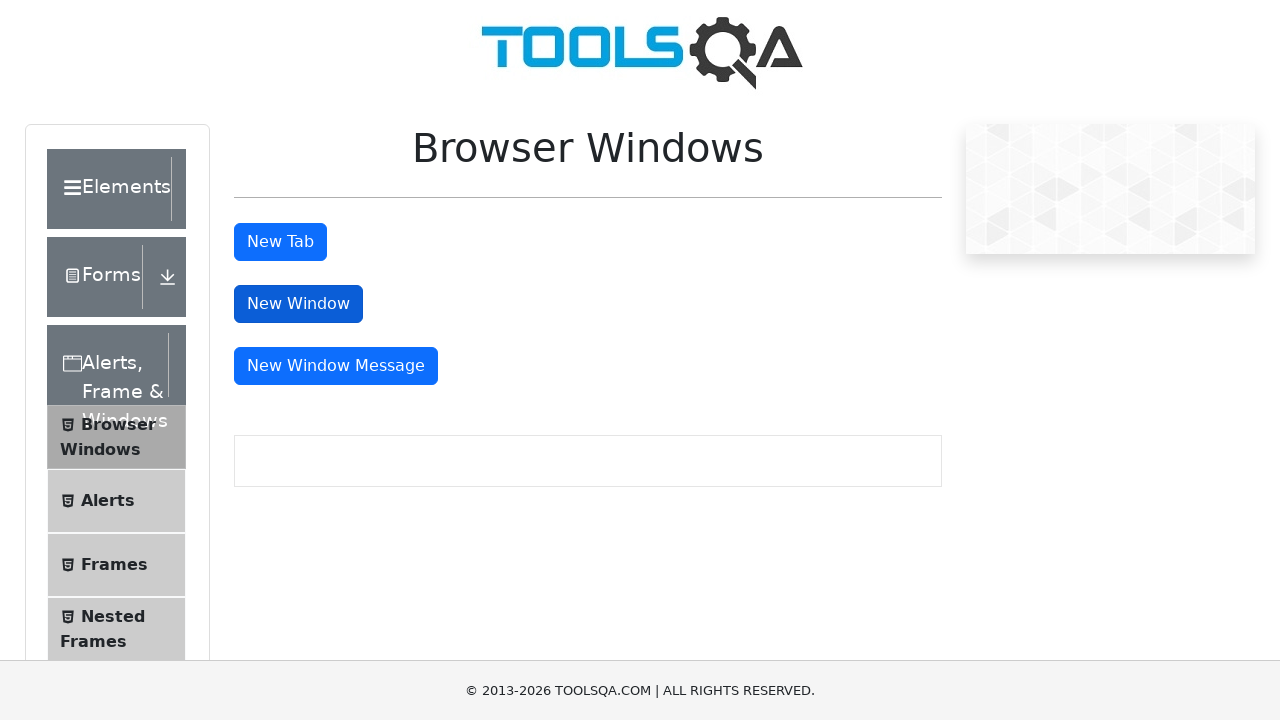

Closed a child window
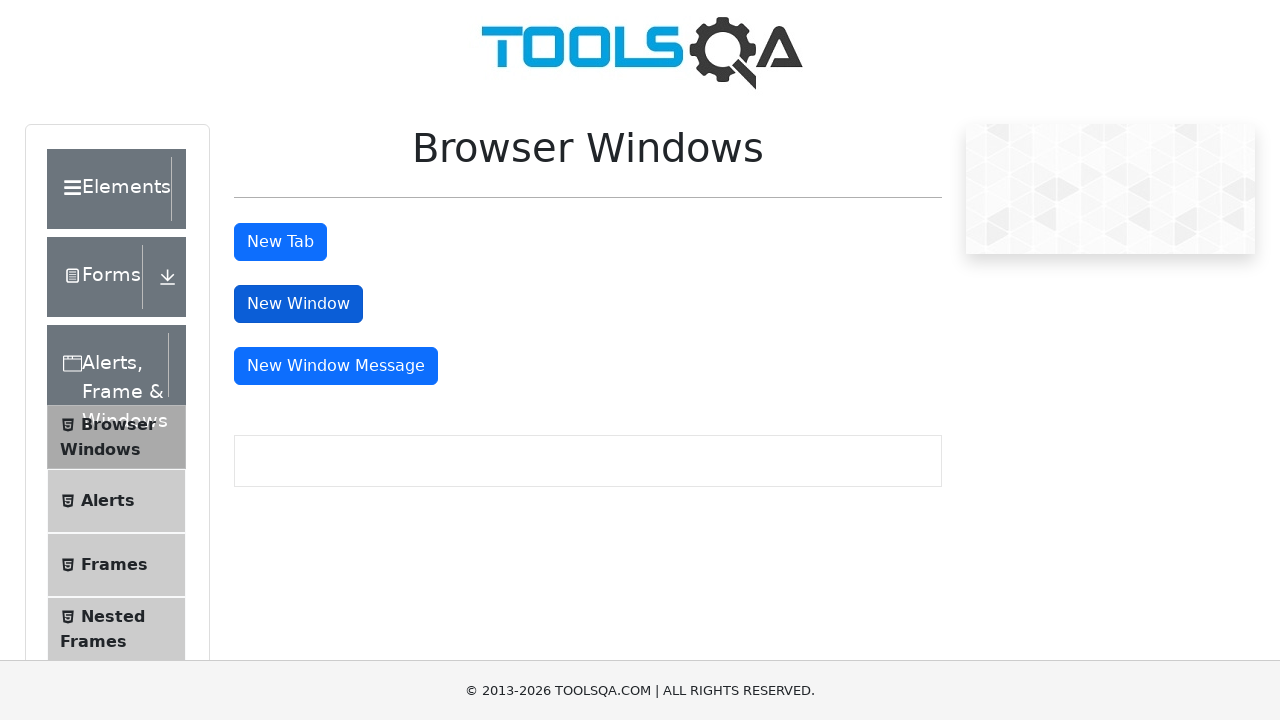

Confirmed focus on main parent window - all child windows closed
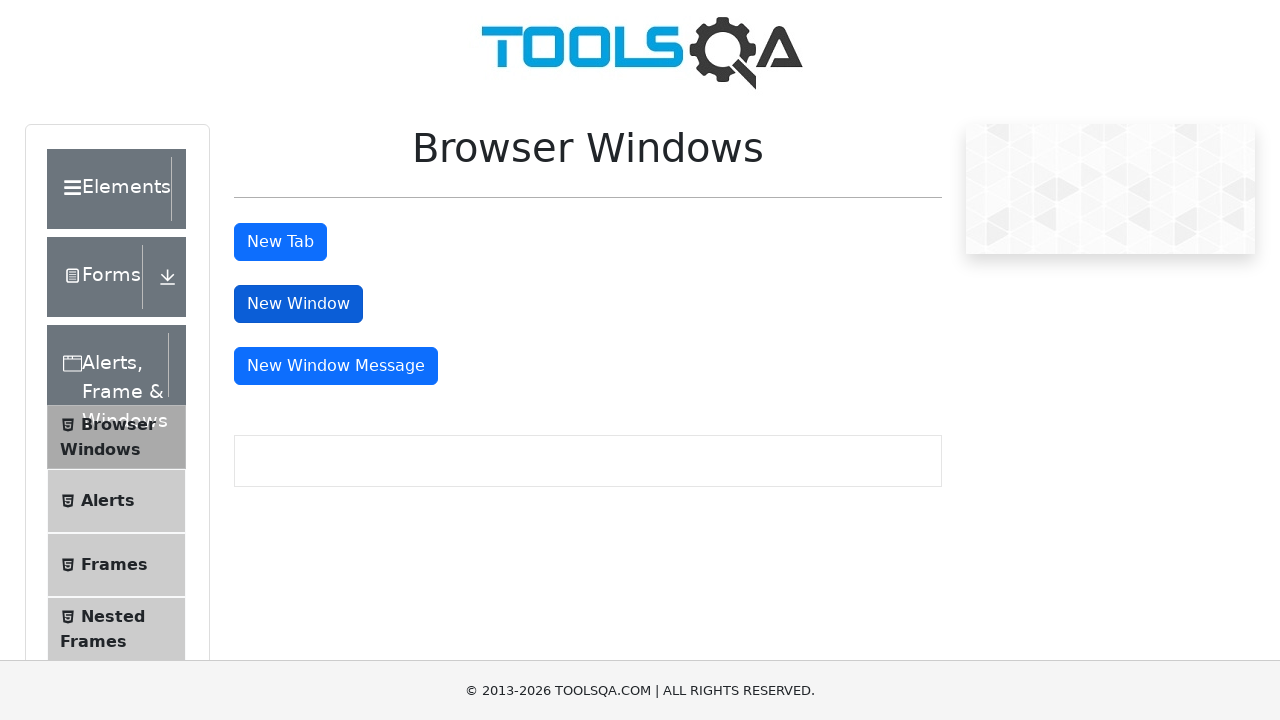

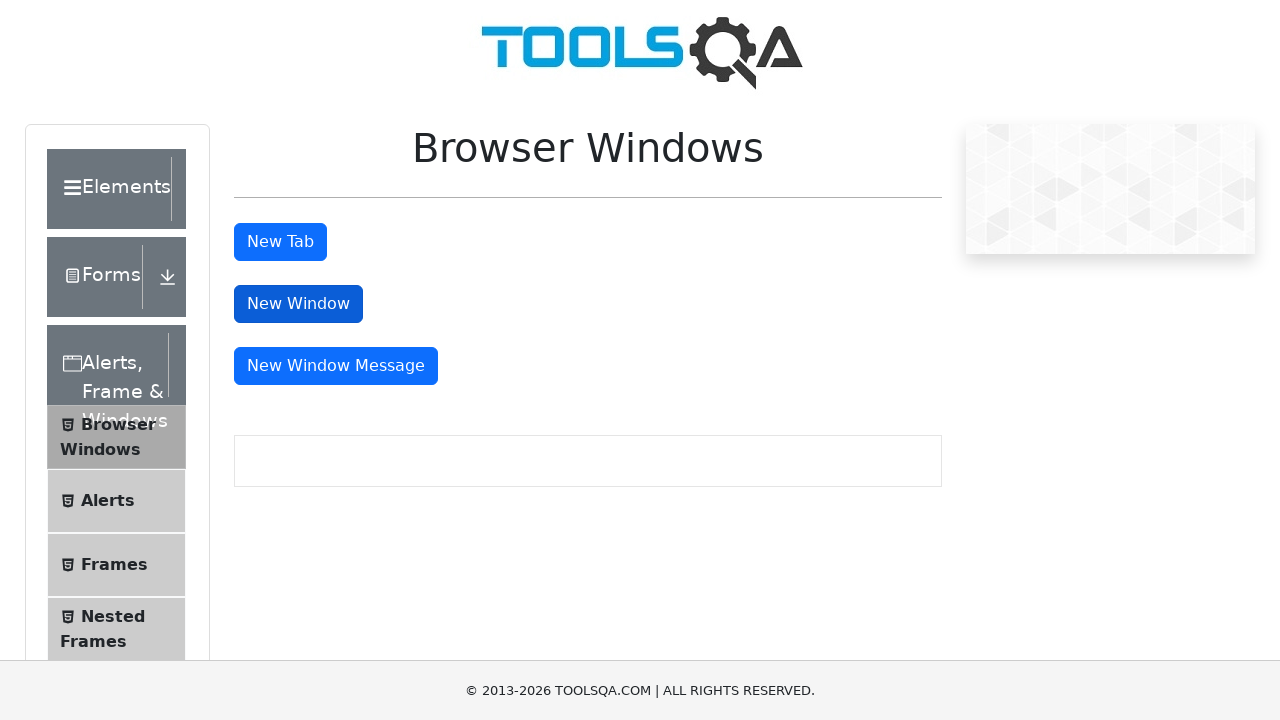